Tests dynamic controls on a webpage by interacting with checkboxes and buttons to verify enabling/disabling of form elements

Starting URL: https://the-internet.herokuapp.com/dynamic_controls

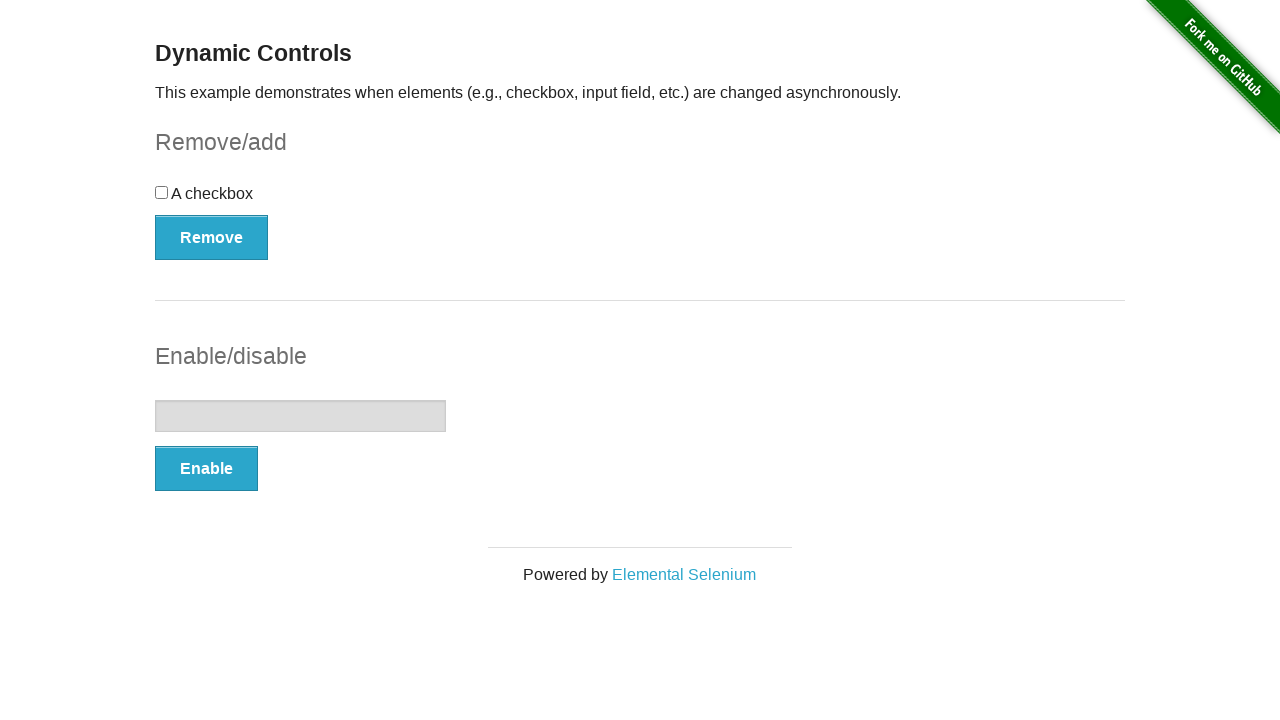

Clicked checkbox to toggle its state at (162, 192) on xpath=//input[@label='blah']
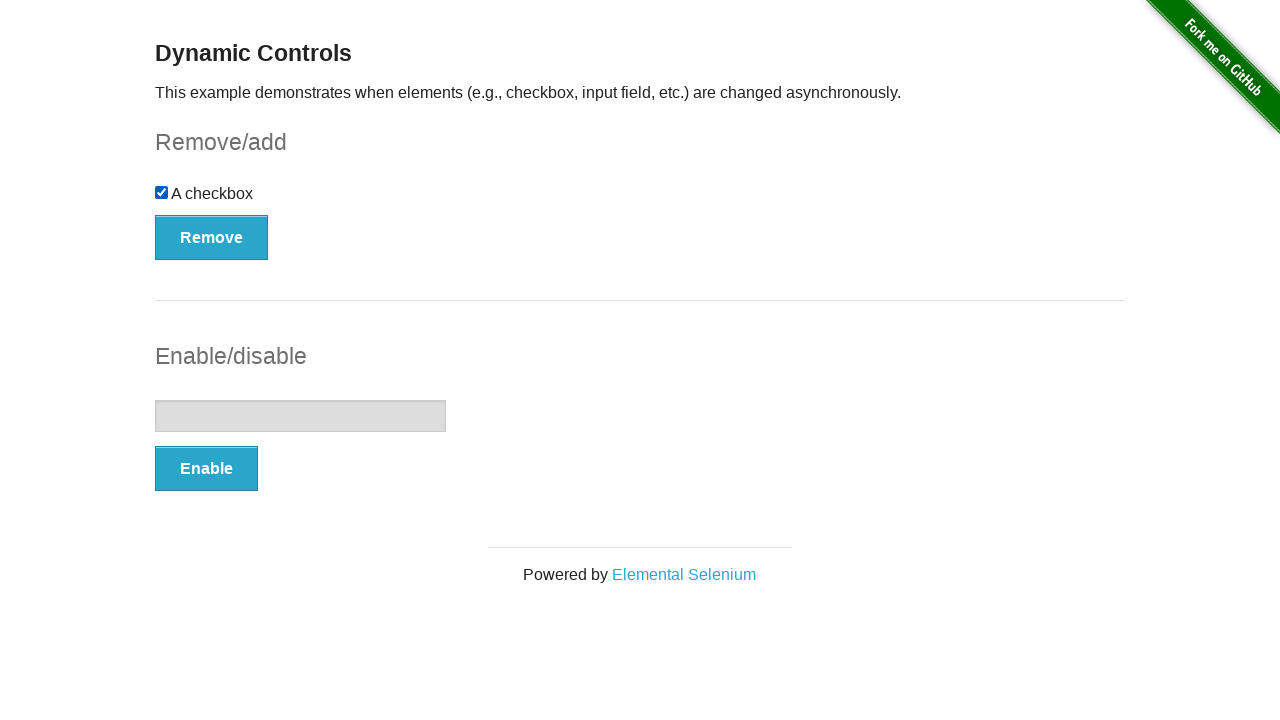

Clicked Remove button to remove checkbox at (212, 237) on xpath=//button[contains(text(),'Remove')]
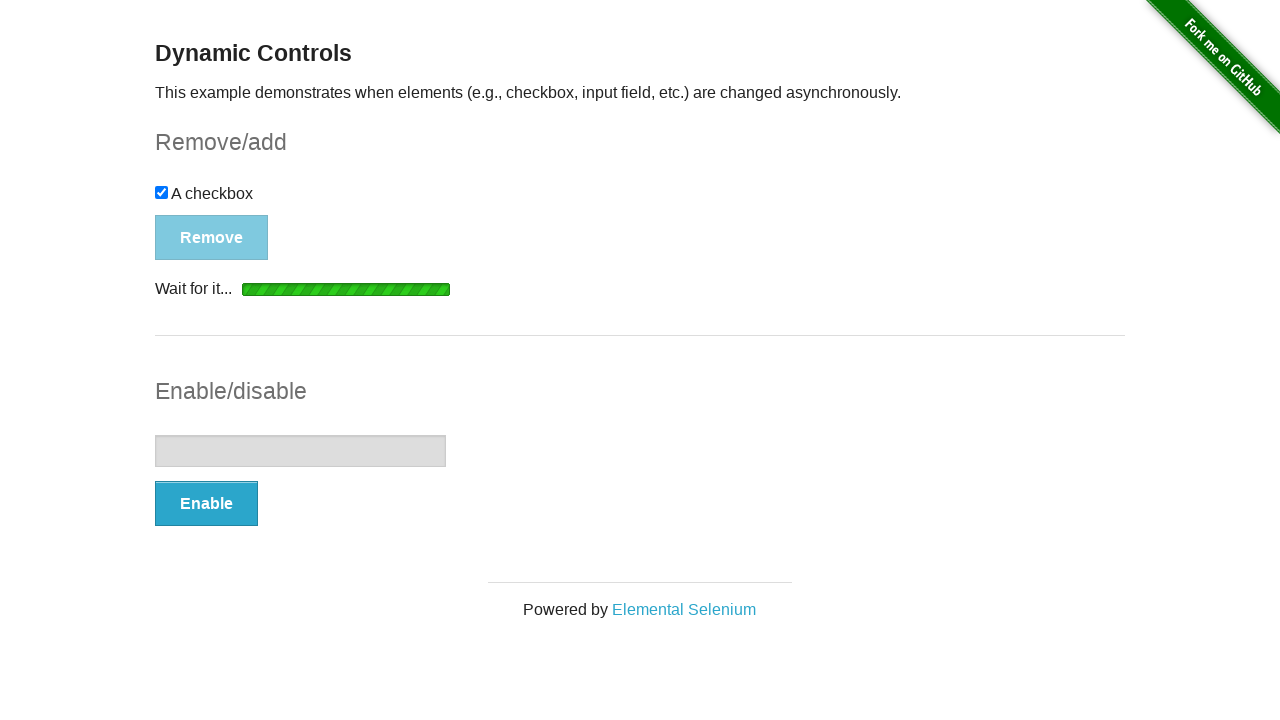

Message appeared confirming checkbox removal
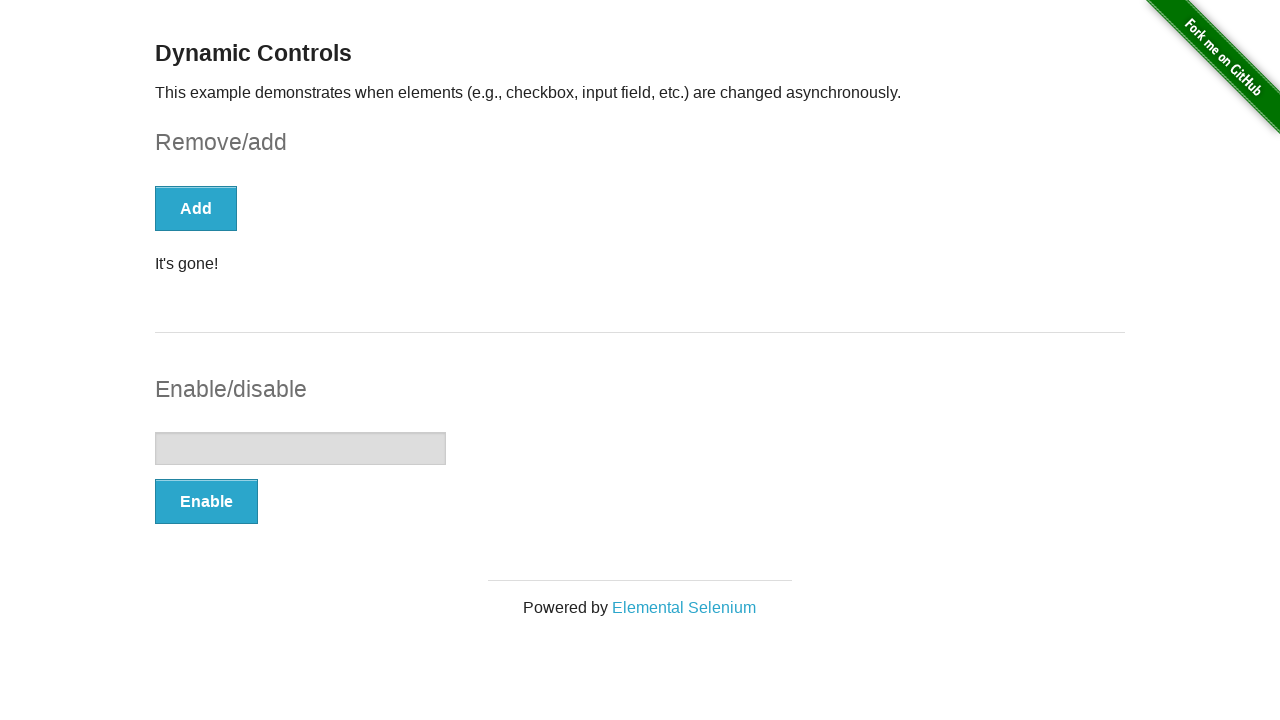

Clicked Enable button to enable textbox at (206, 501) on xpath=//button[contains(text(),'Enable')]
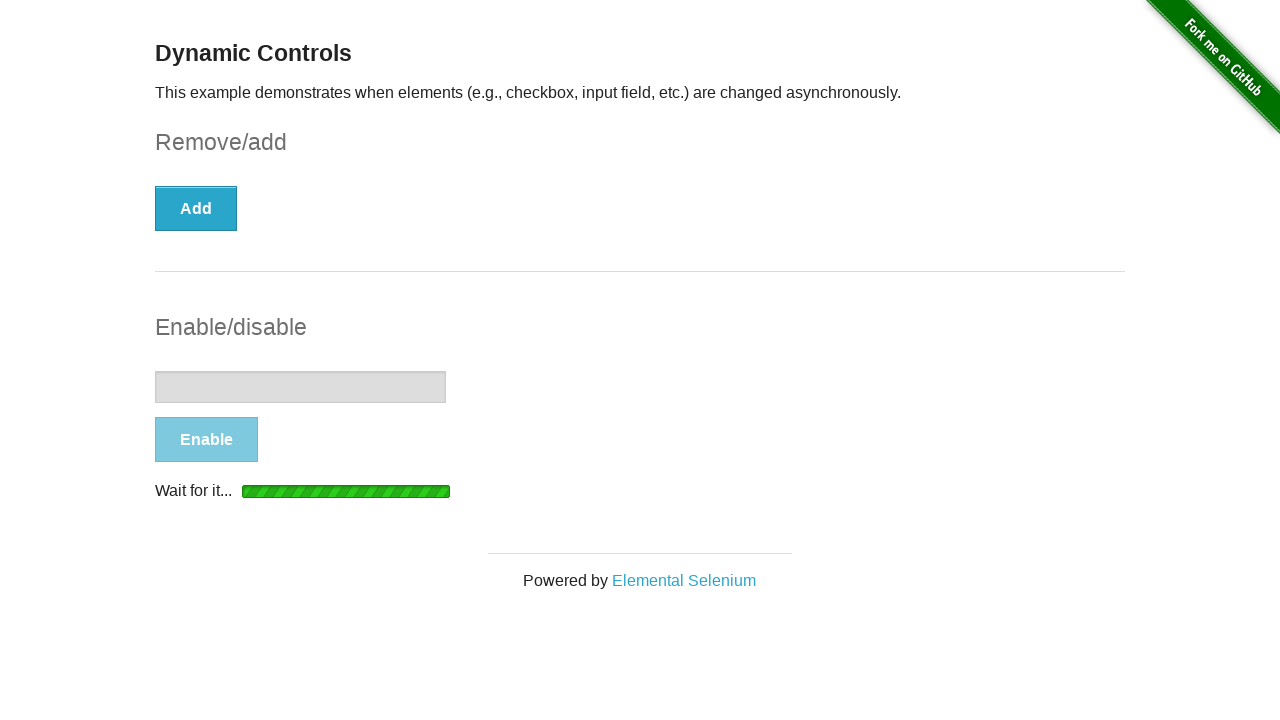

Disable button appeared, indicating textbox is now enabled
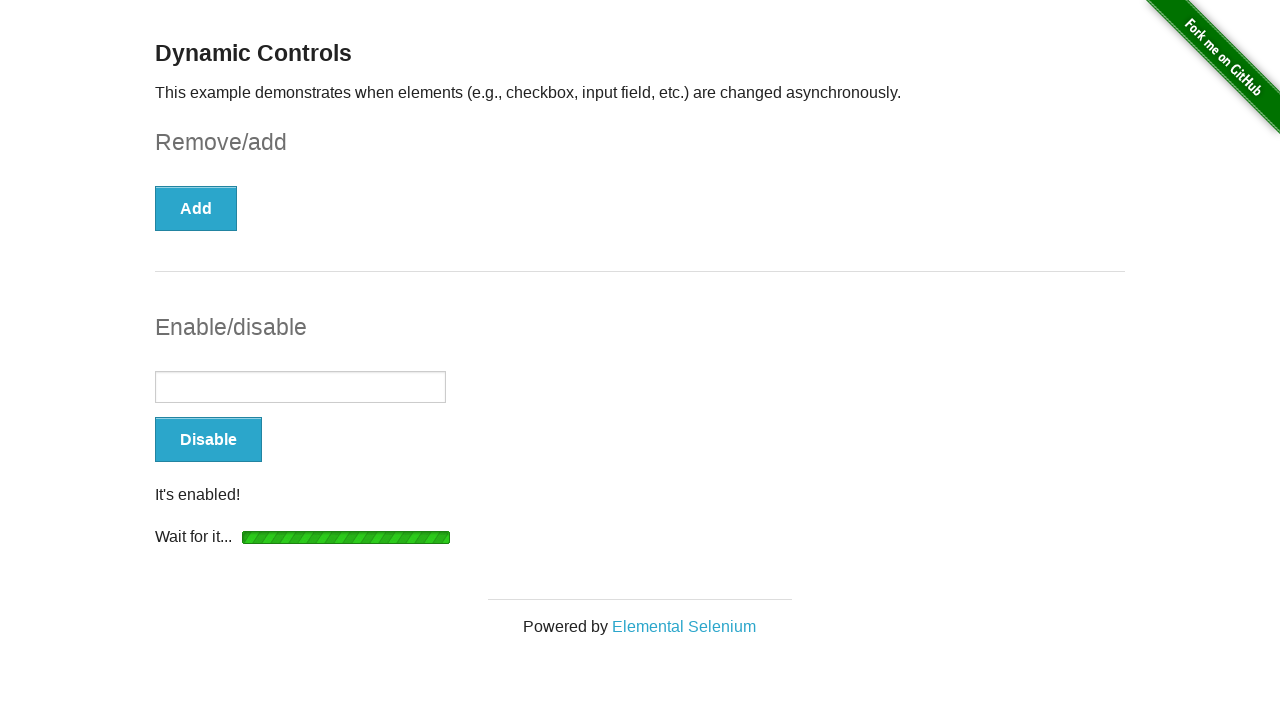

Clicked on the enabled textbox at (300, 387) on xpath=//input[@type='text']
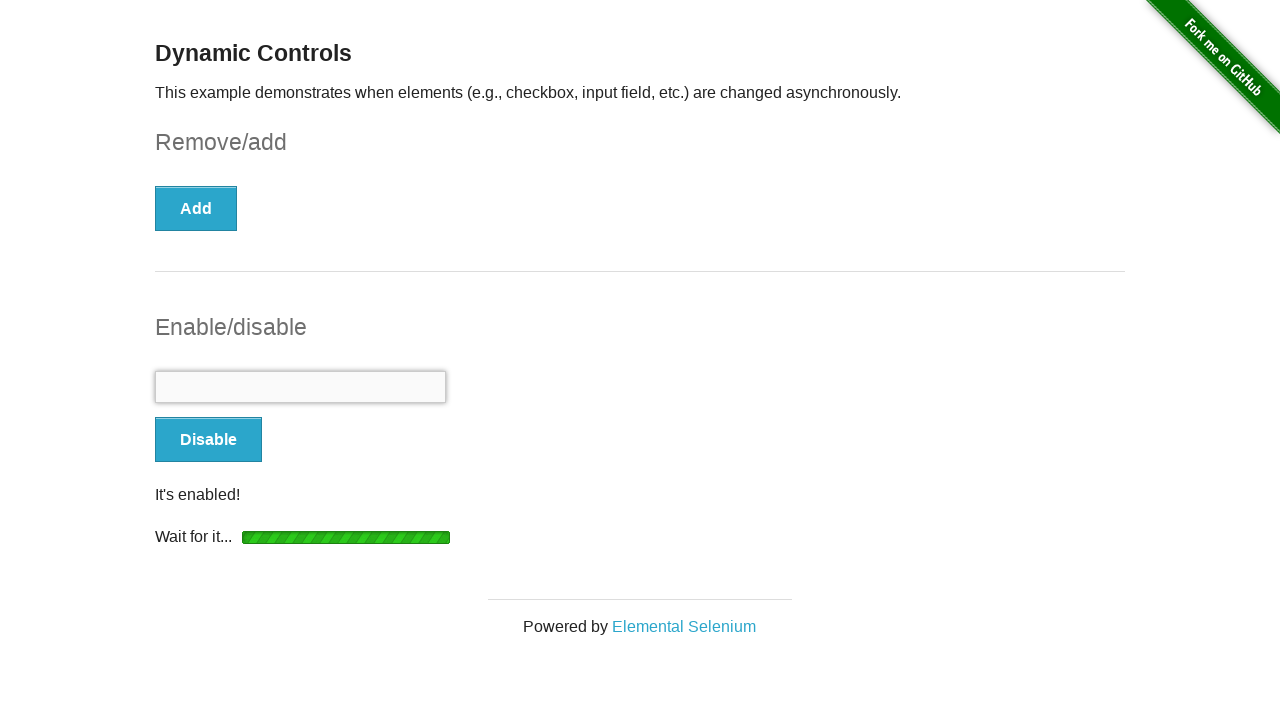

Entered text 'Booyahkasha' into the textbox on xpath=//input[@type='text']
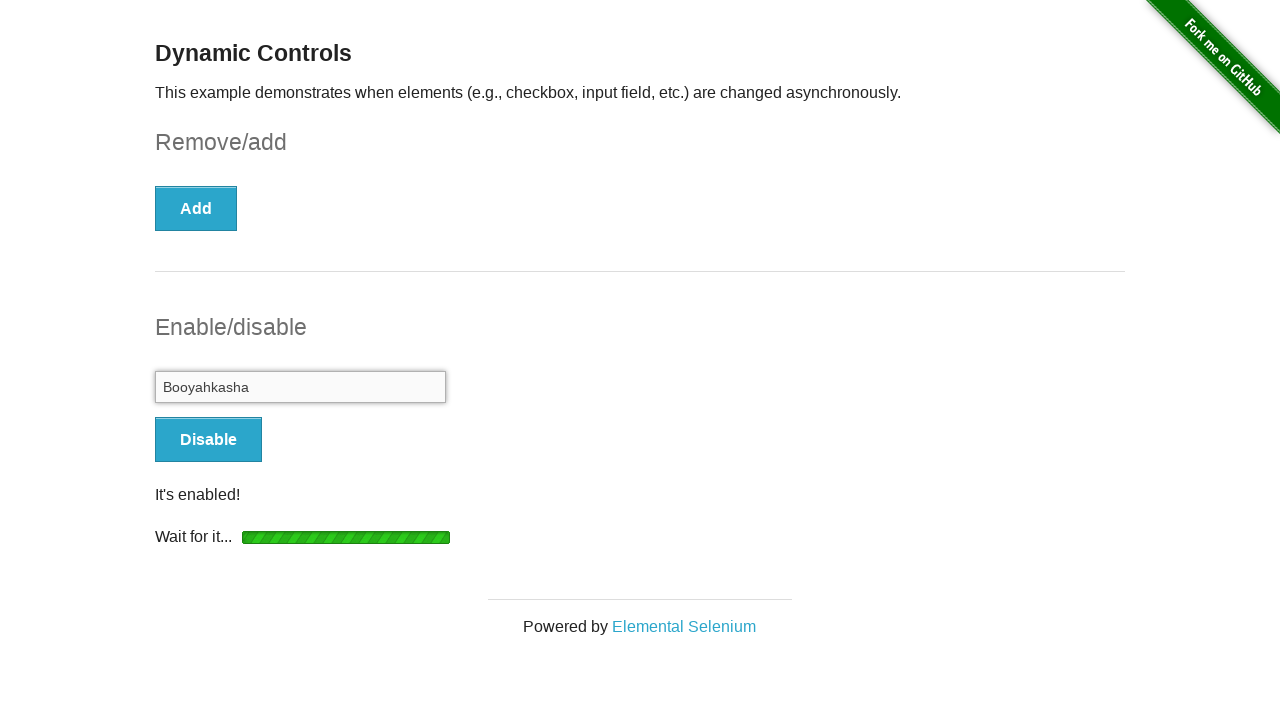

Clicked Disable button to disable textbox at (208, 440) on xpath=//button[text()='Disable']
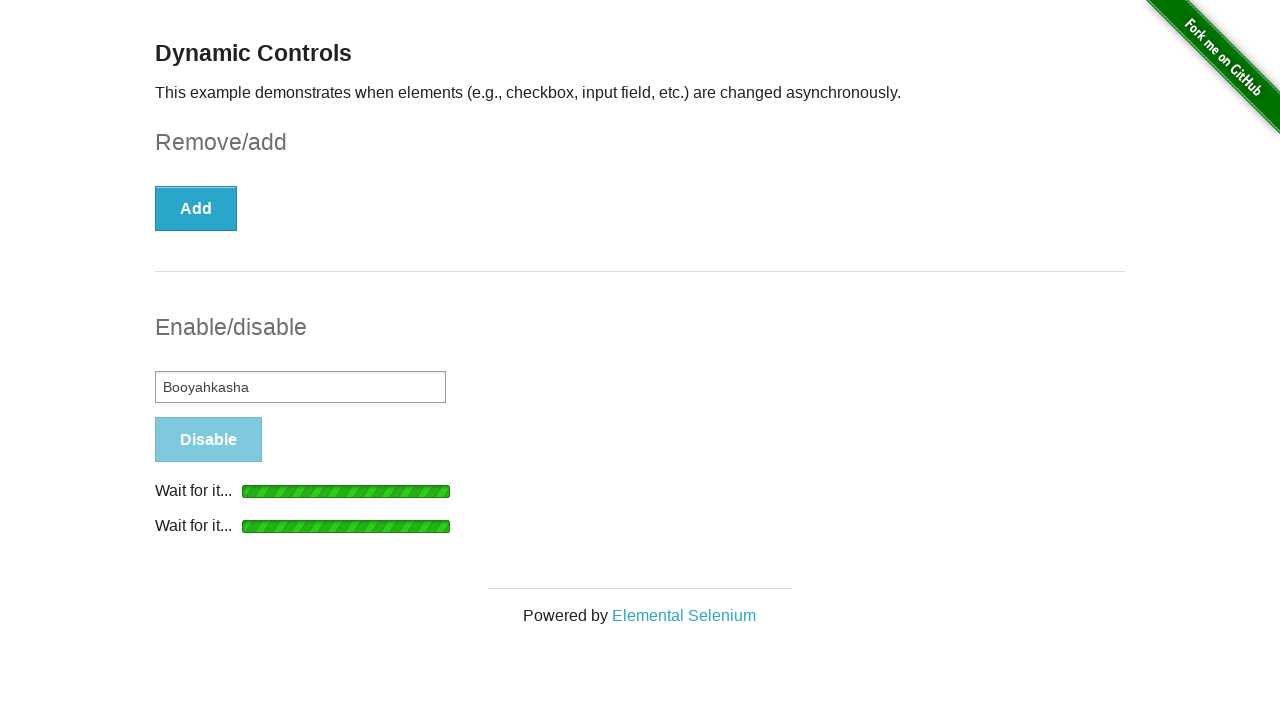

Enable button reappeared, confirming textbox is now disabled
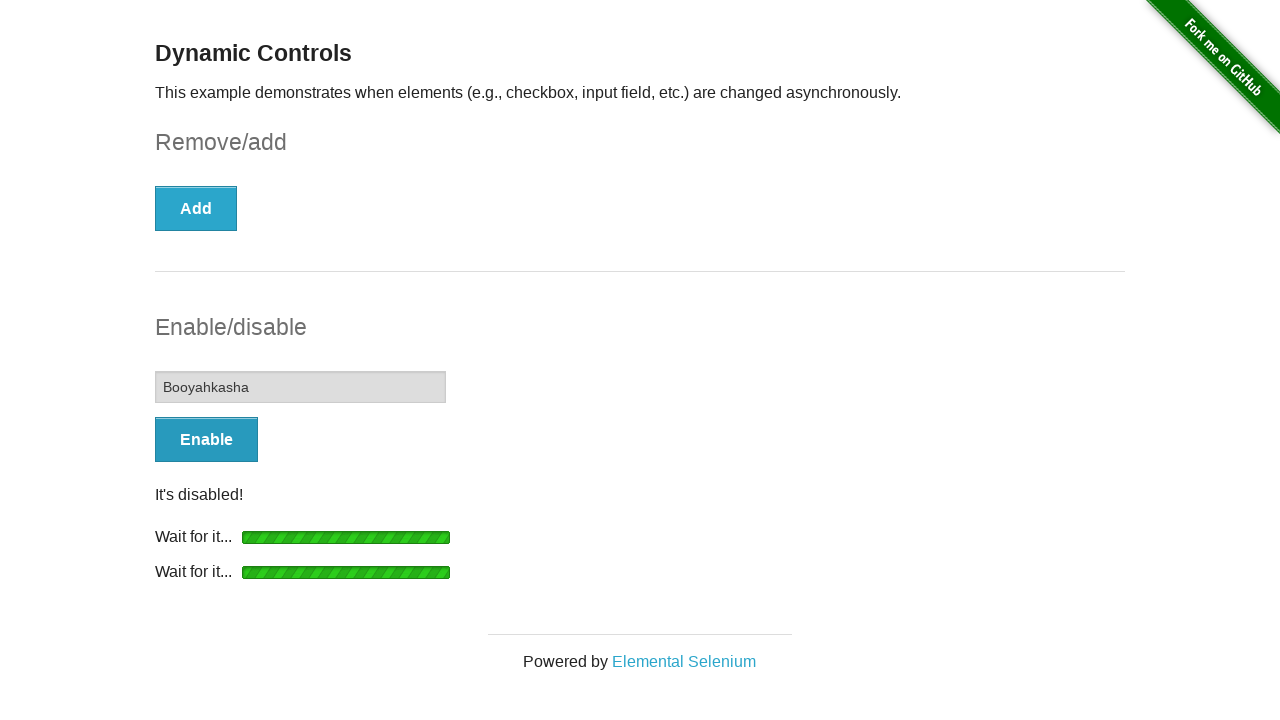

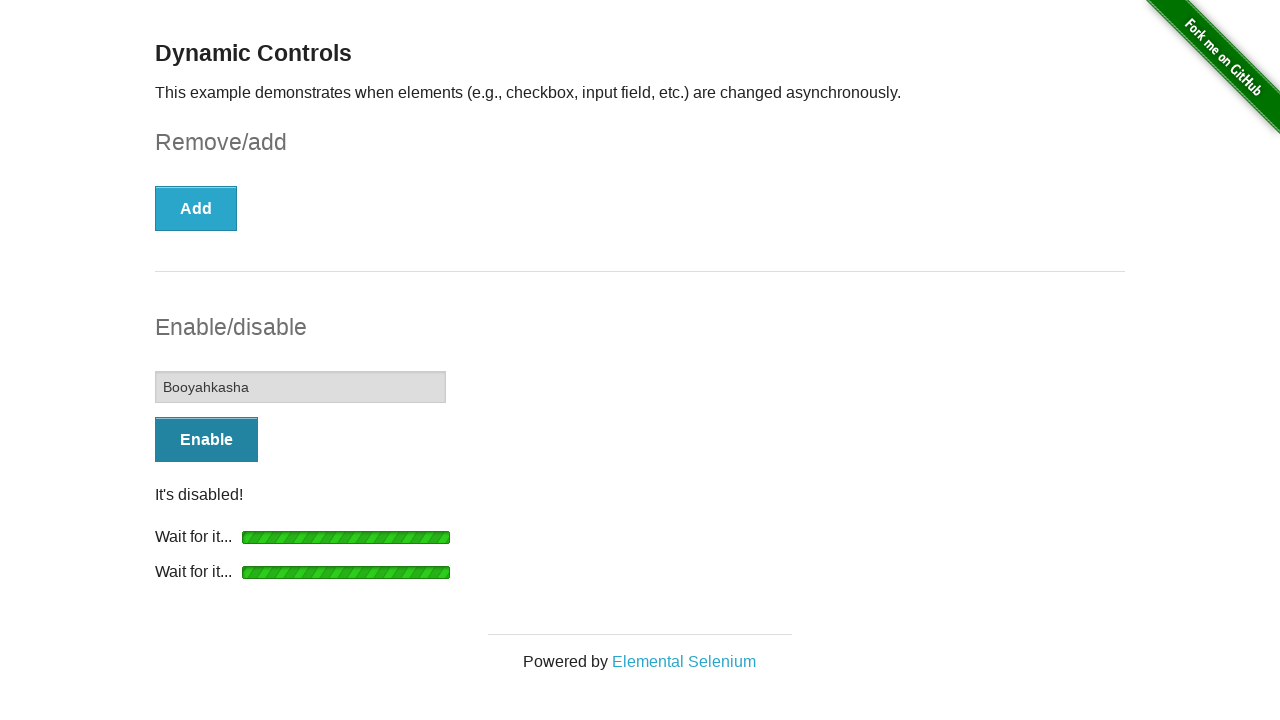